Tests JavaScript prompt alert functionality by clicking a button to trigger a prompt, entering text into it, and handling the alert

Starting URL: https://the-internet.herokuapp.com/javascript_alerts

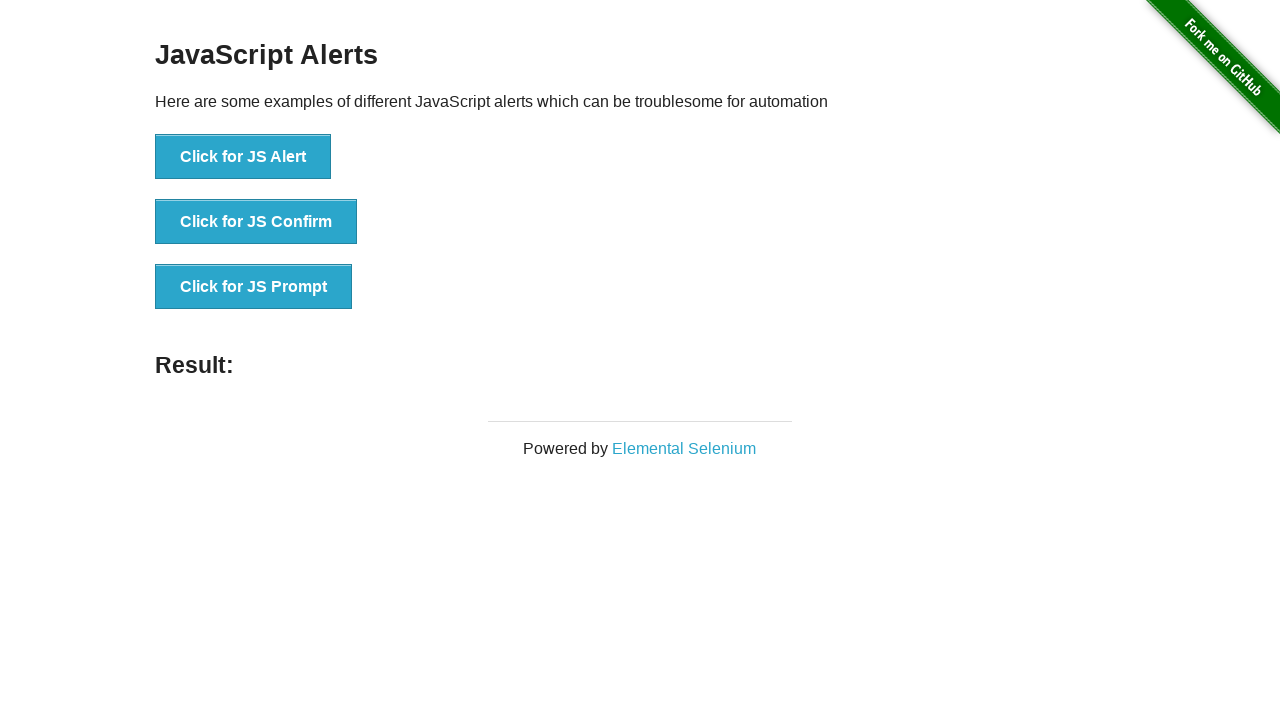

Clicked the 'Click for JS Prompt' button at (254, 287) on xpath=//button[contains(text(),'Click for JS Prompt')]
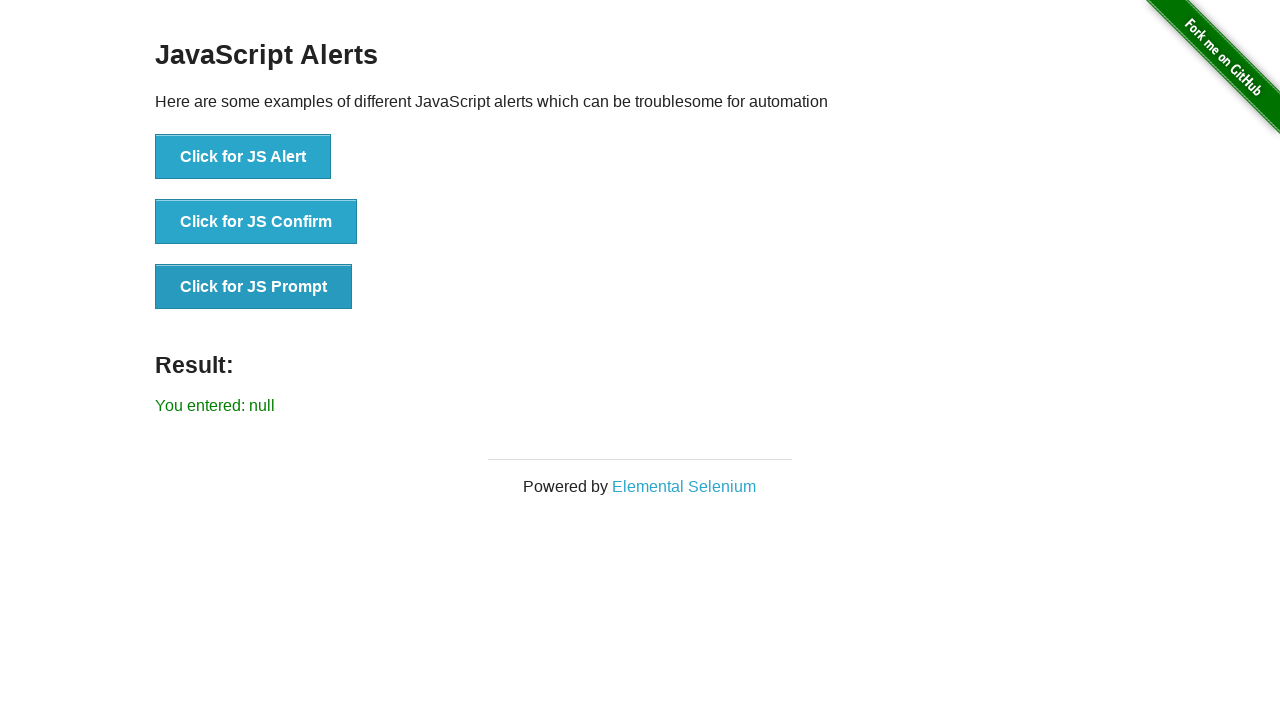

Set up dialog handler to accept prompt with text 'Hosna Aunjun'
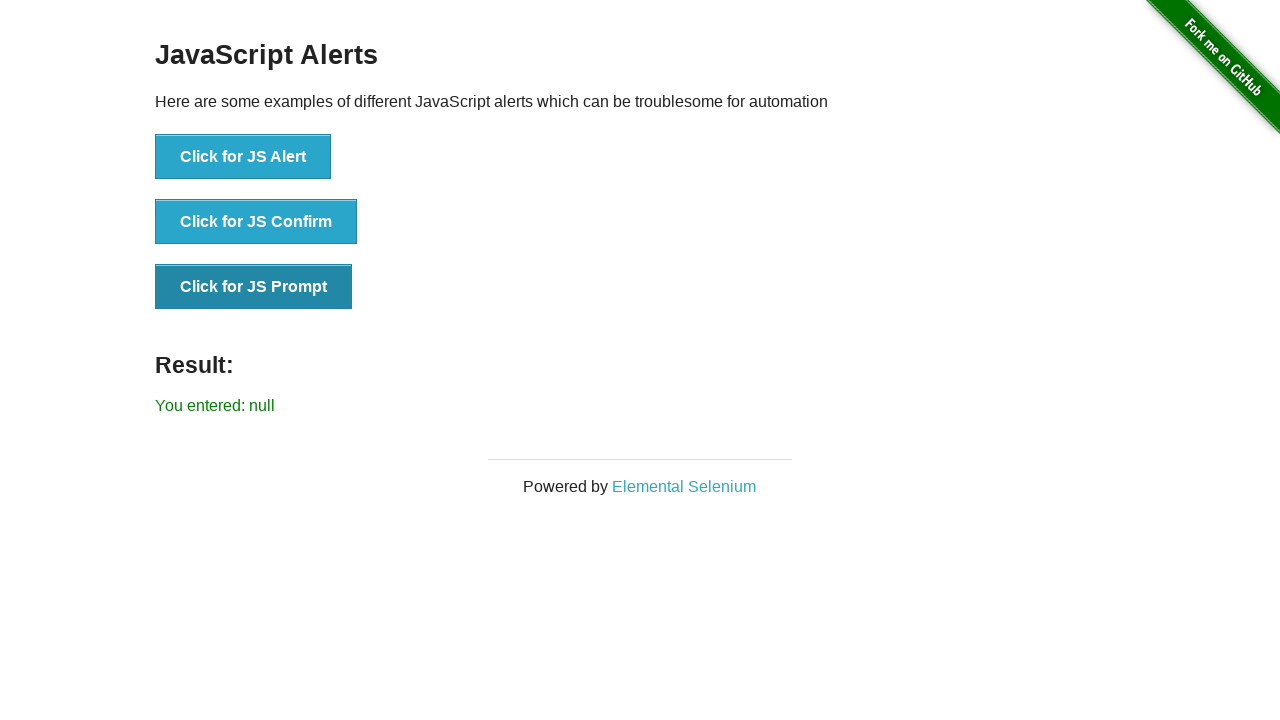

Clicked the 'Click for JS Prompt' button again to trigger the dialog at (254, 287) on xpath=//button[contains(text(),'Click for JS Prompt')]
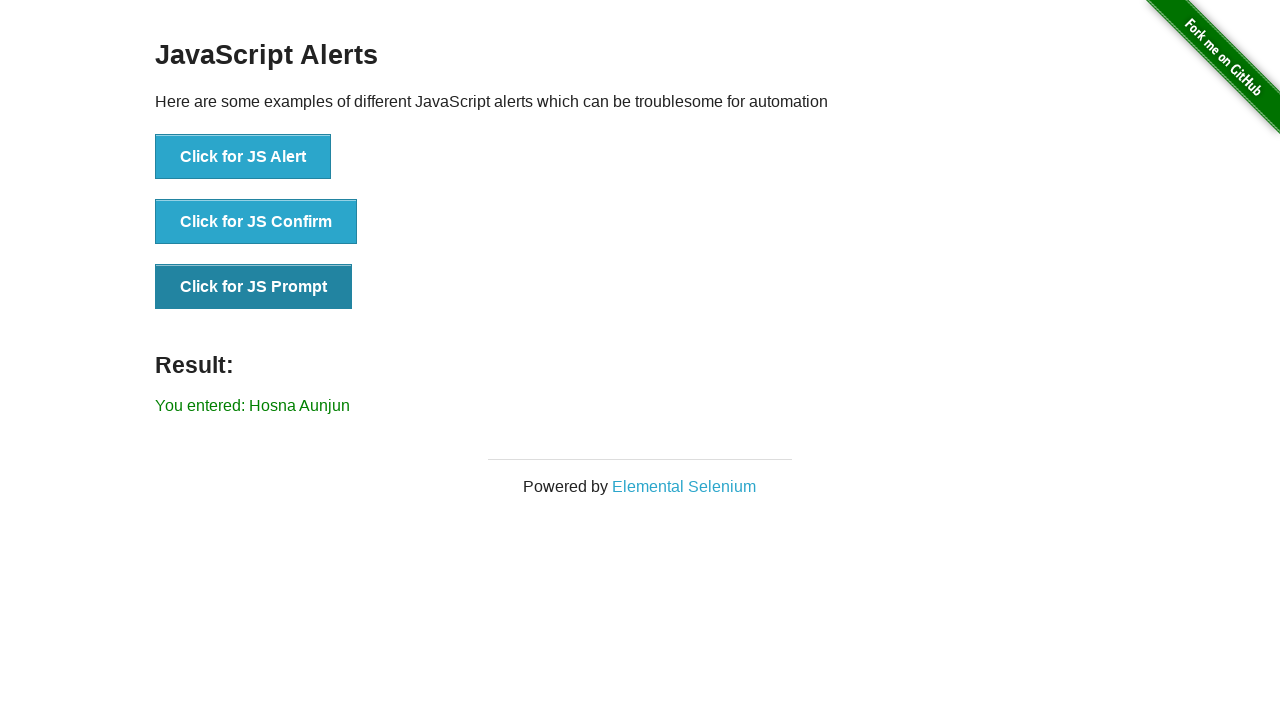

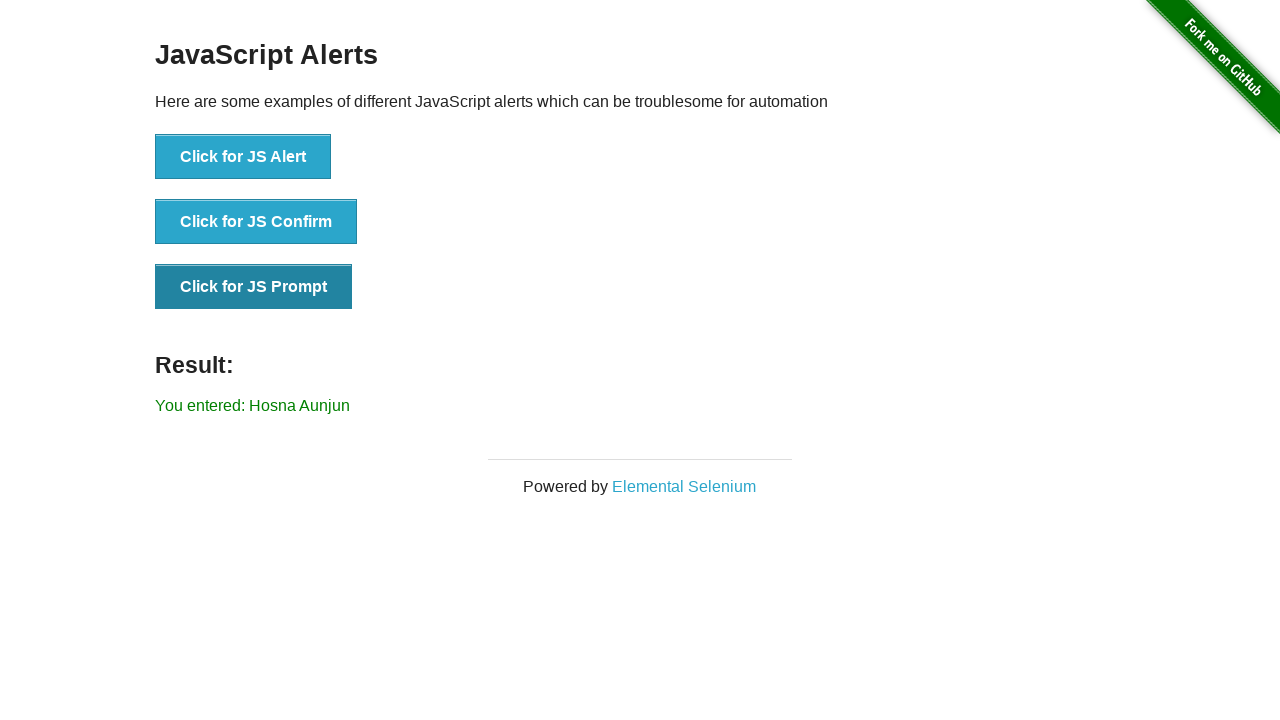